Navigates to text-compare.com website in incognito mode and maximizes the browser window

Starting URL: https://text-compare.com/

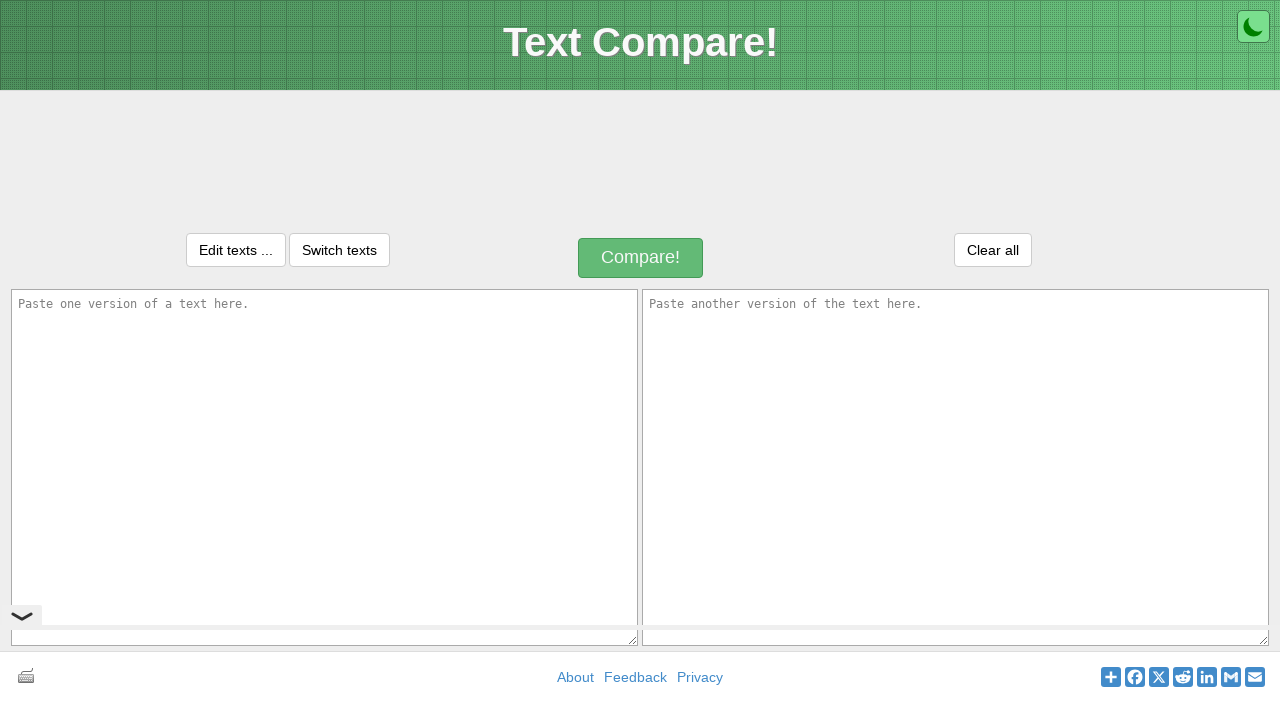

Maximized browser window to 1920x1080
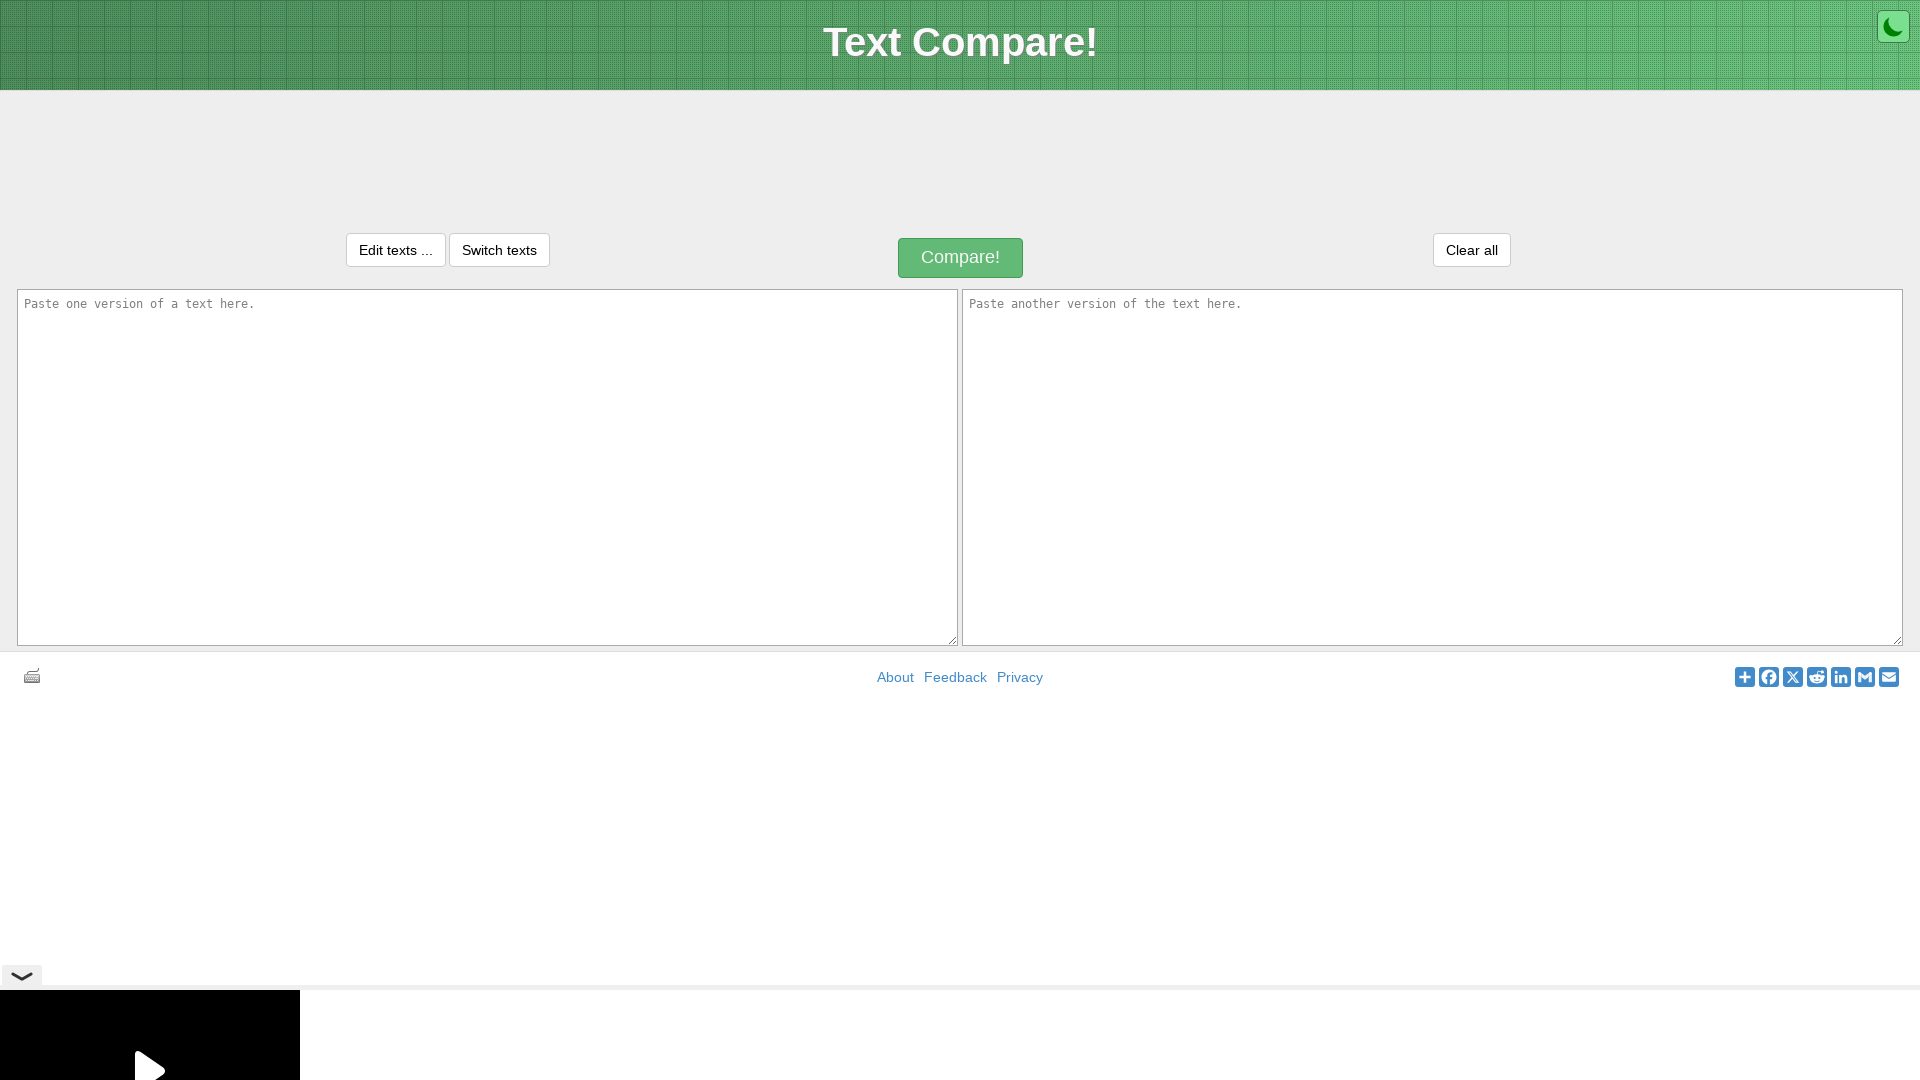

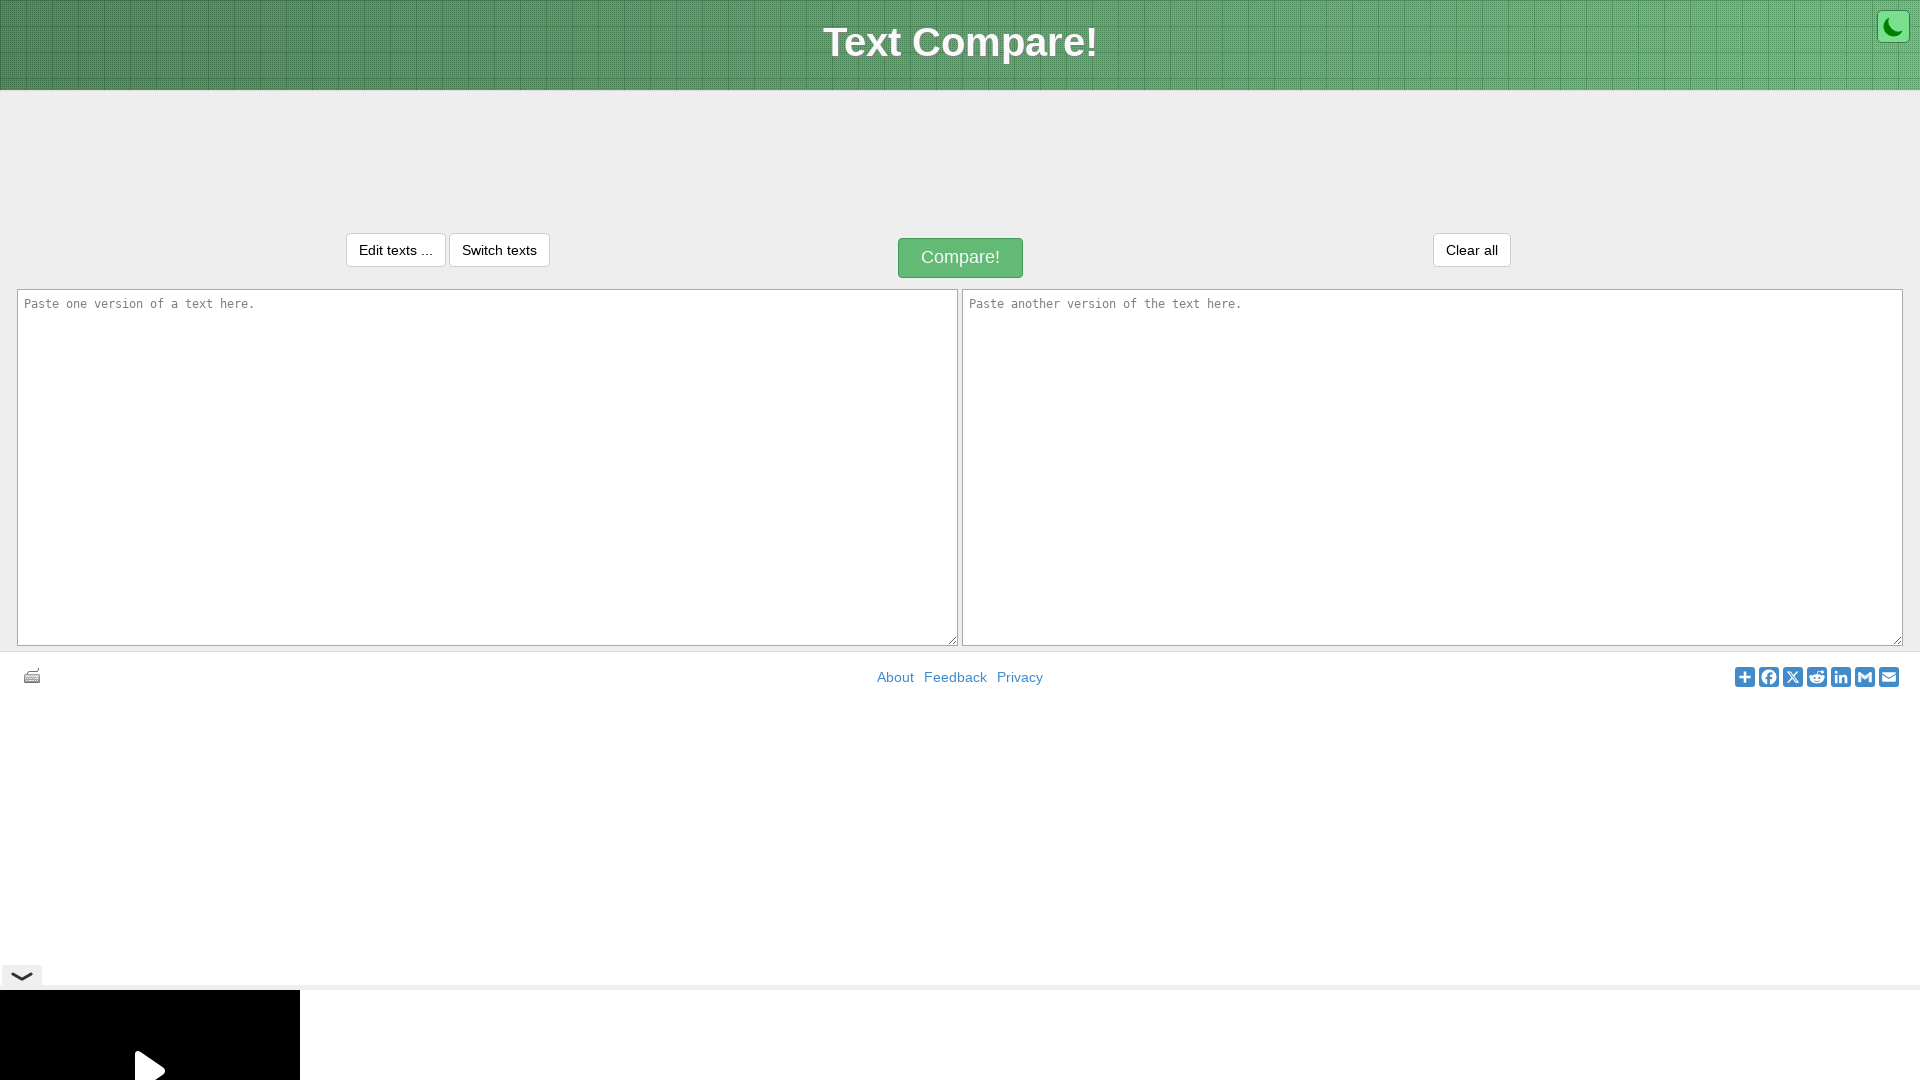